Tests filling a text area field on a demo page by entering text into the textarea element

Starting URL: https://omayo.blogspot.com/

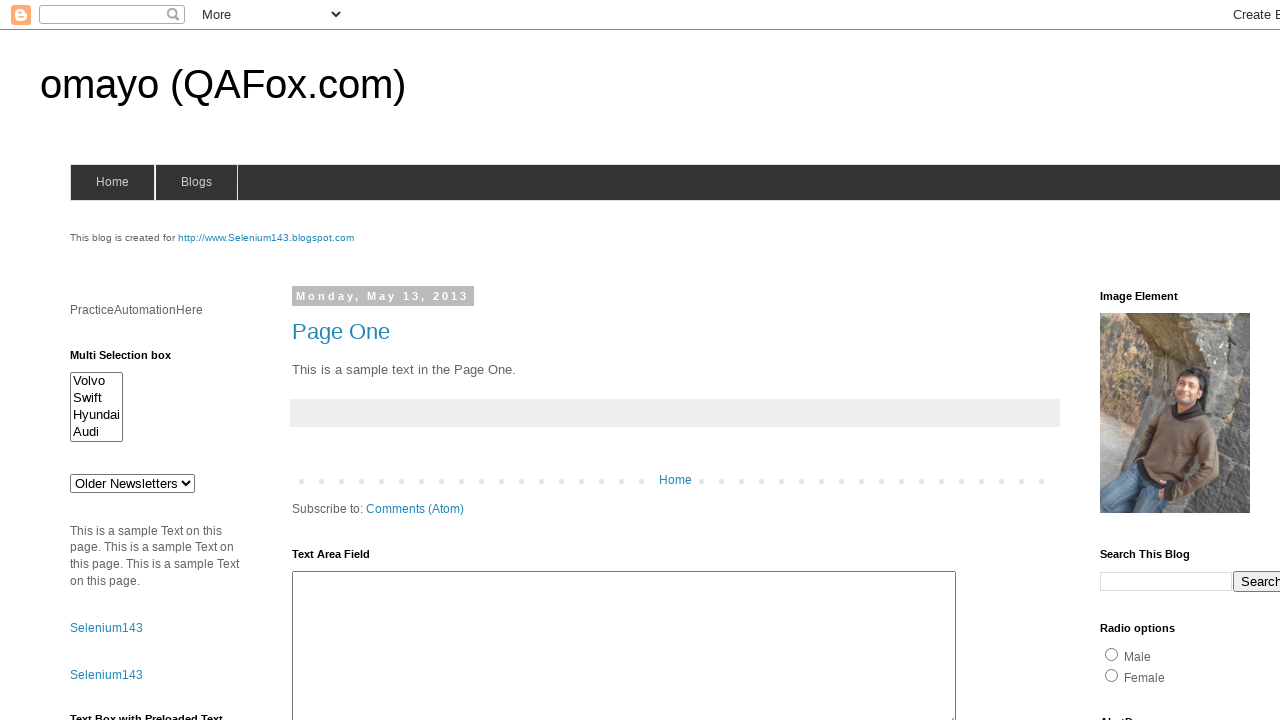

Filled textarea field with 'Arun Motoori' on #ta1
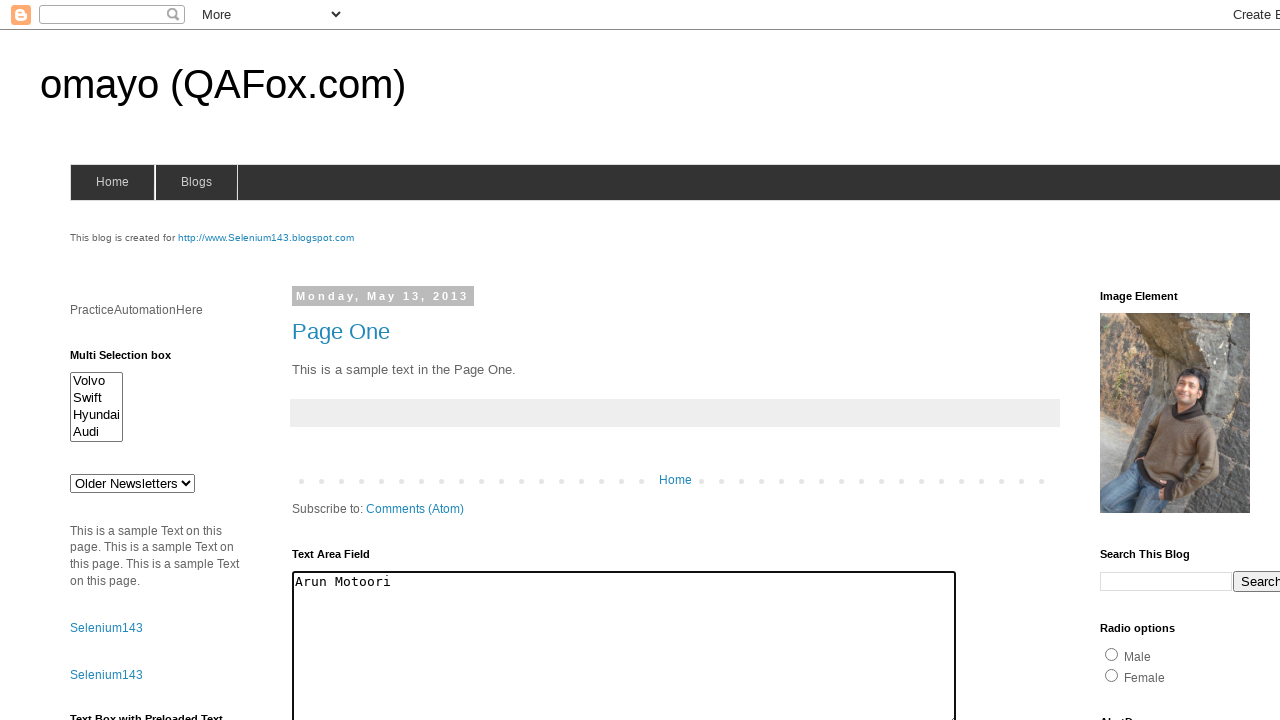

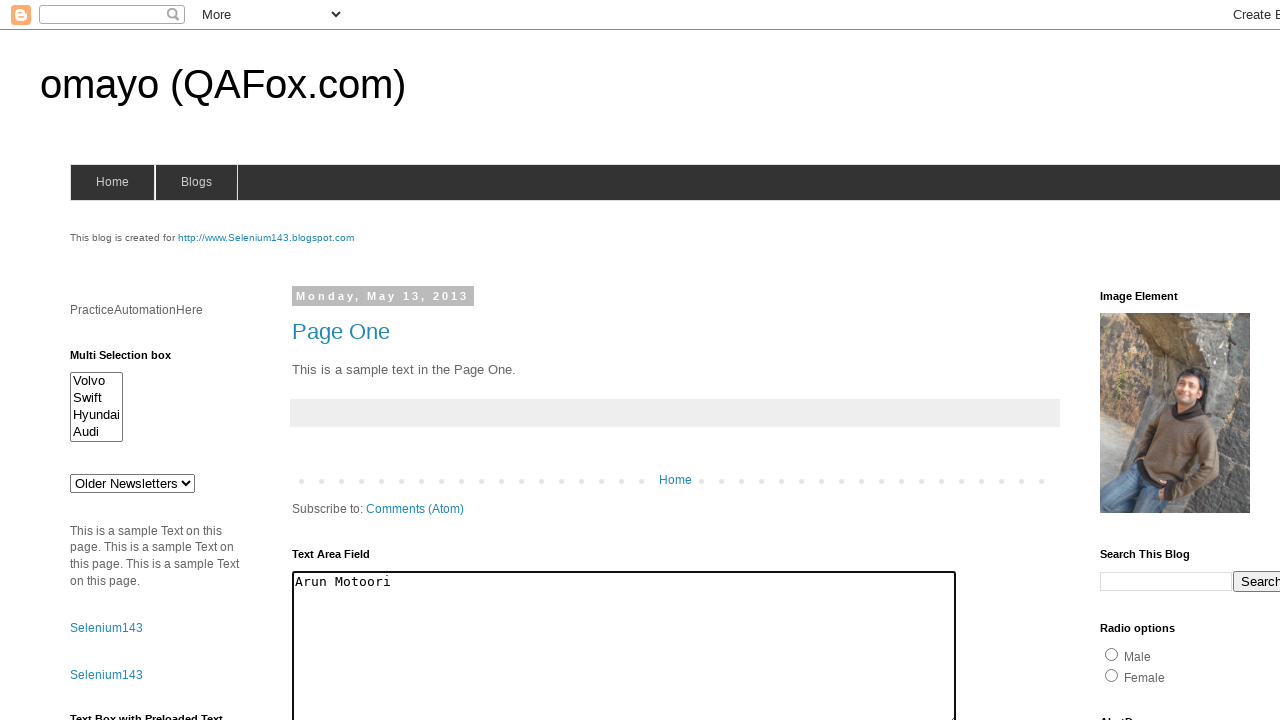